Tests CSS features compatibility by checking if the browser supports Flexbox and CSS Grid layouts.

Starting URL: https://candlefish.ai

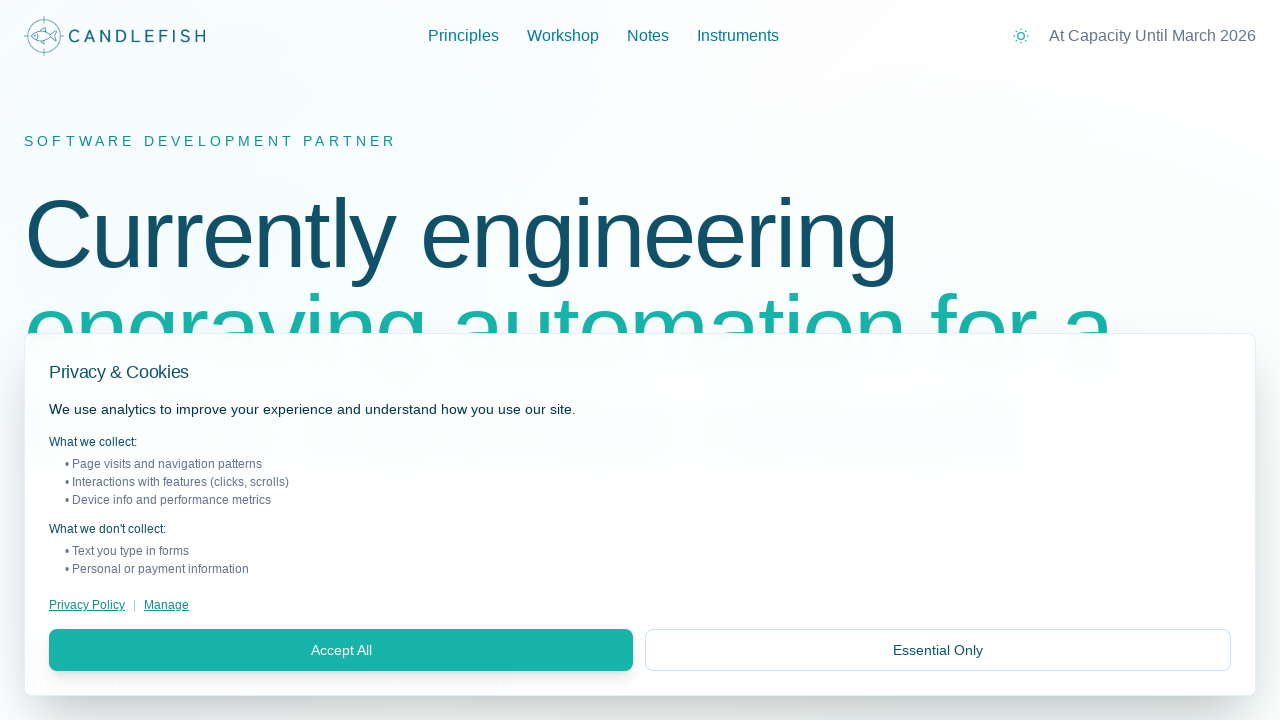

Waited for page to reach networkidle state
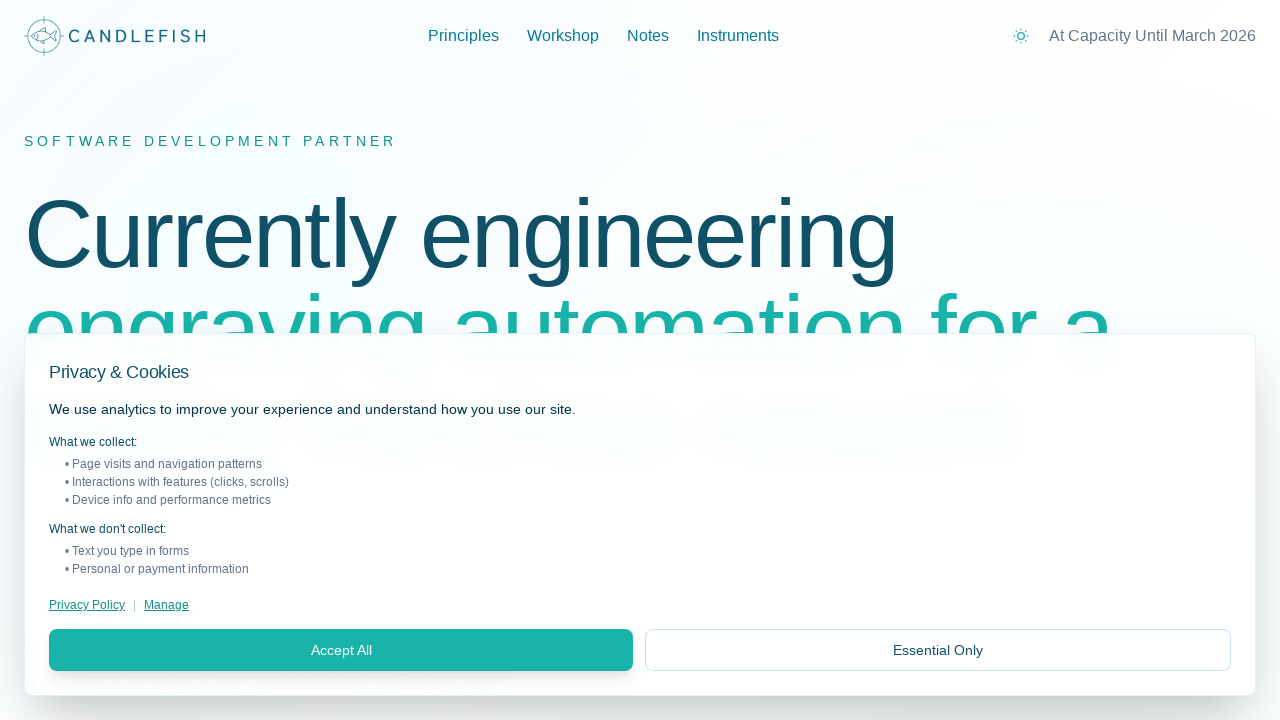

Evaluated CSS features compatibility - Flexbox and CSS Grid support
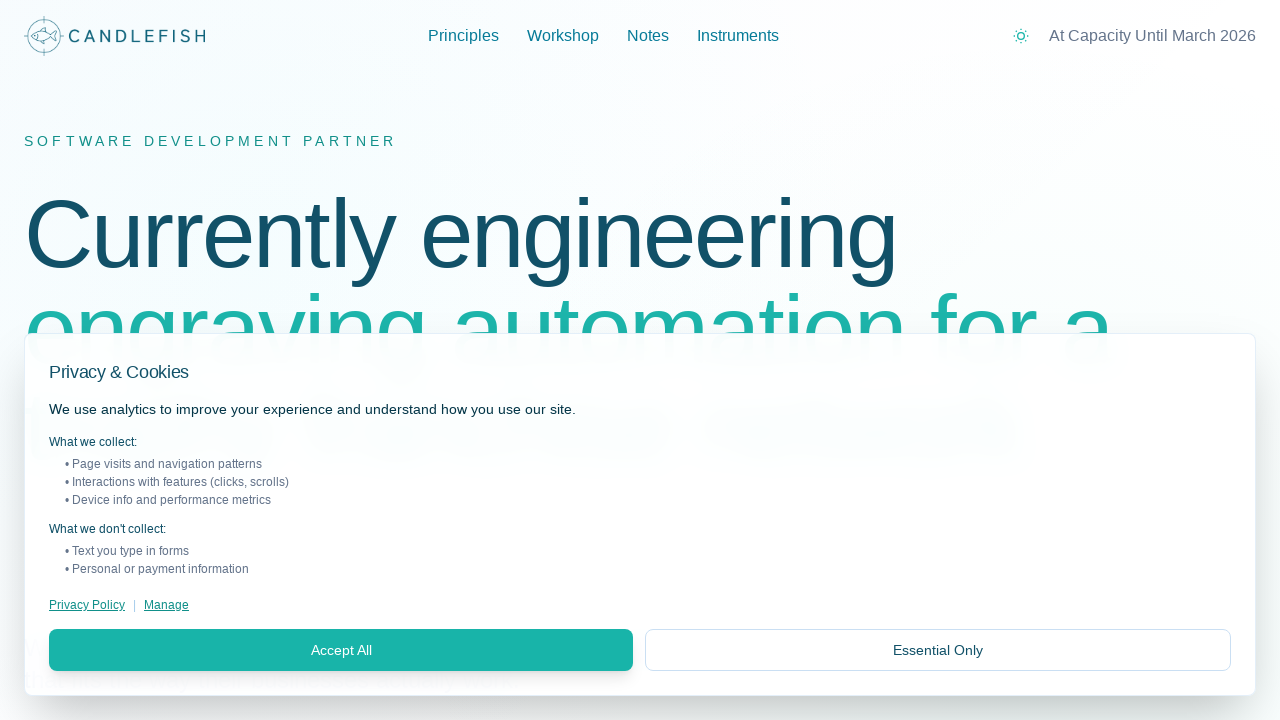

Asserted that Flexbox is supported by the browser
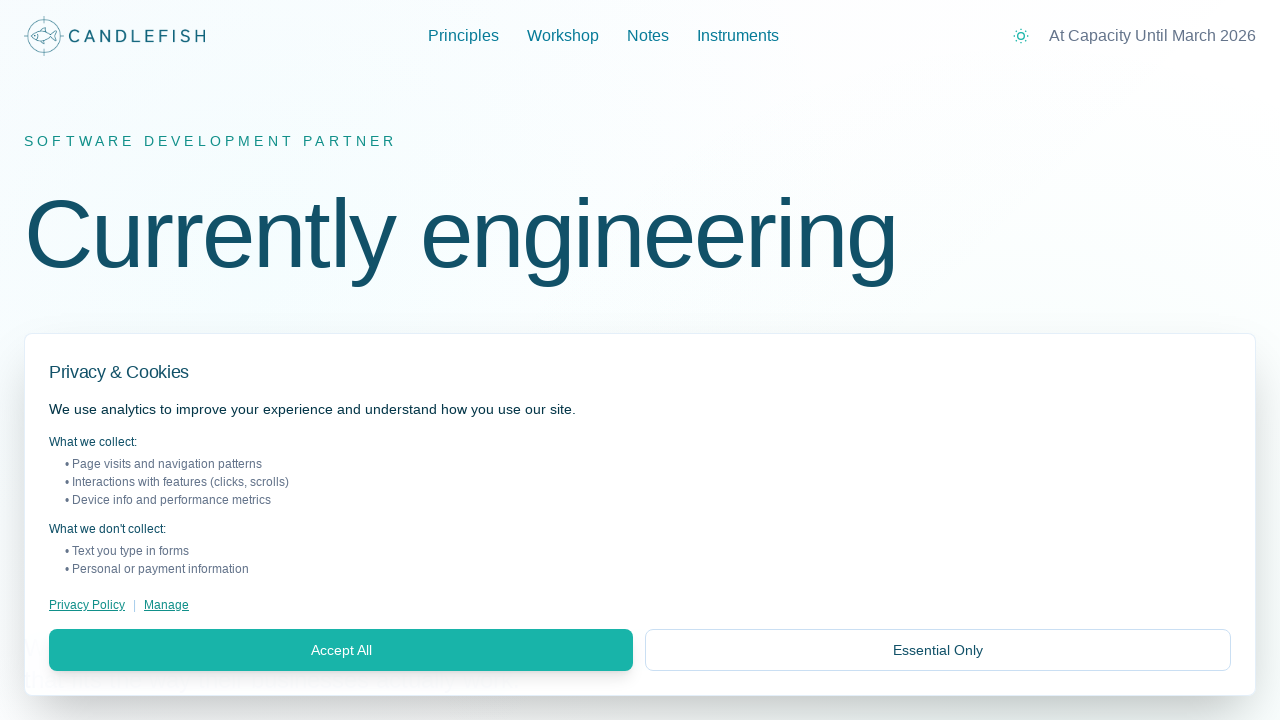

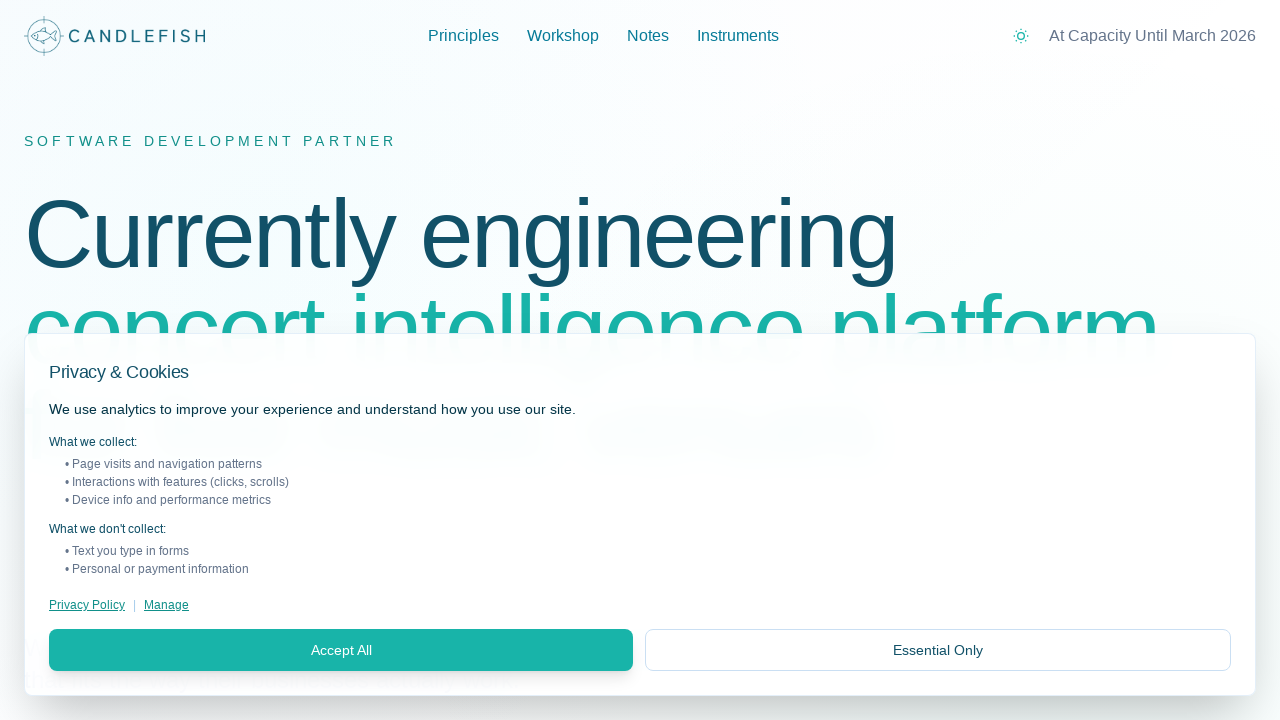